Tests browser alert handling by clicking a prompt button, entering text into the prompt dialog, and accepting it

Starting URL: https://demoqa.com/alerts

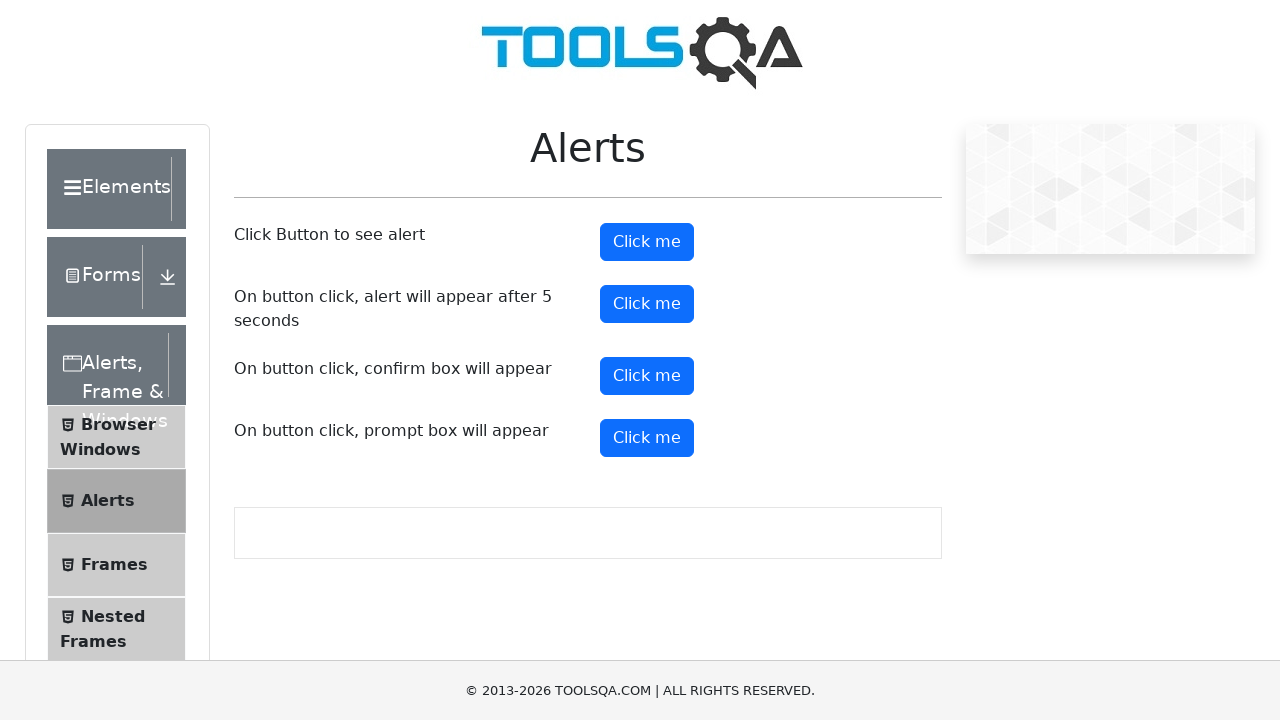

Clicked prompt button to trigger alert dialog at (647, 438) on button#promtButton
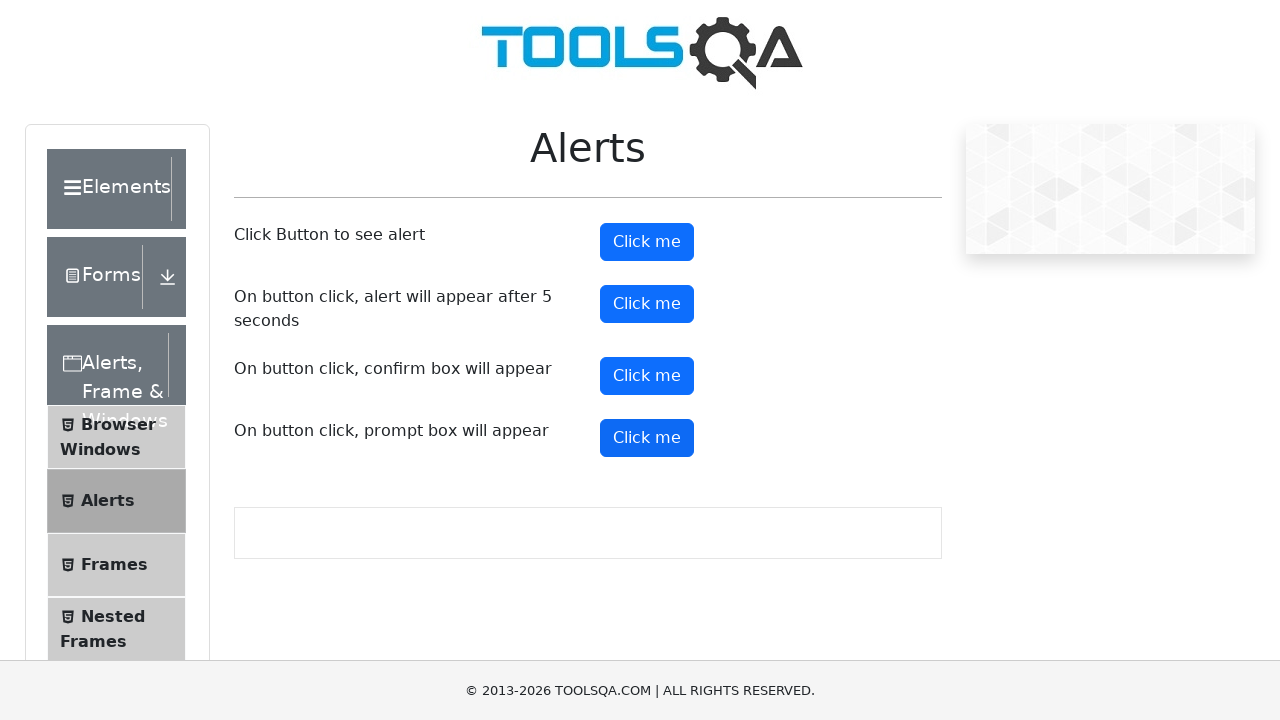

Set up dialog handler to accept prompt with text 'tester'
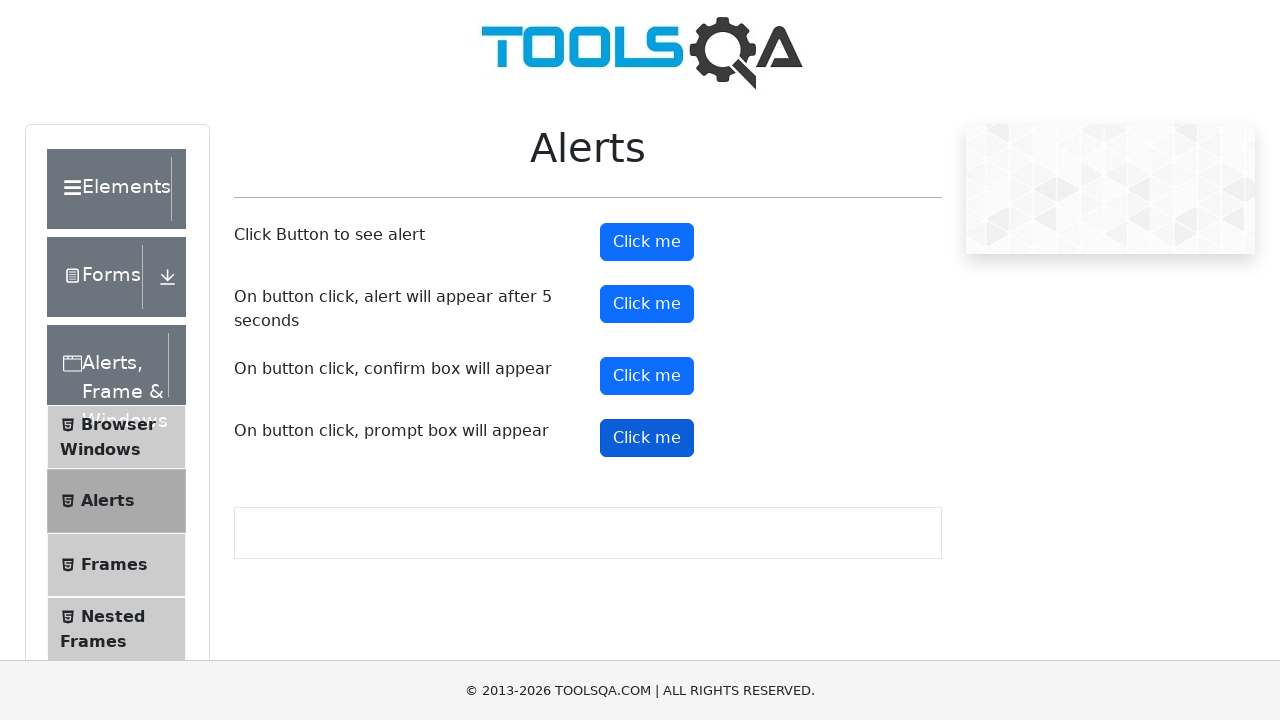

Clicked prompt button again to trigger dialog and accept with handler at (647, 438) on button#promtButton
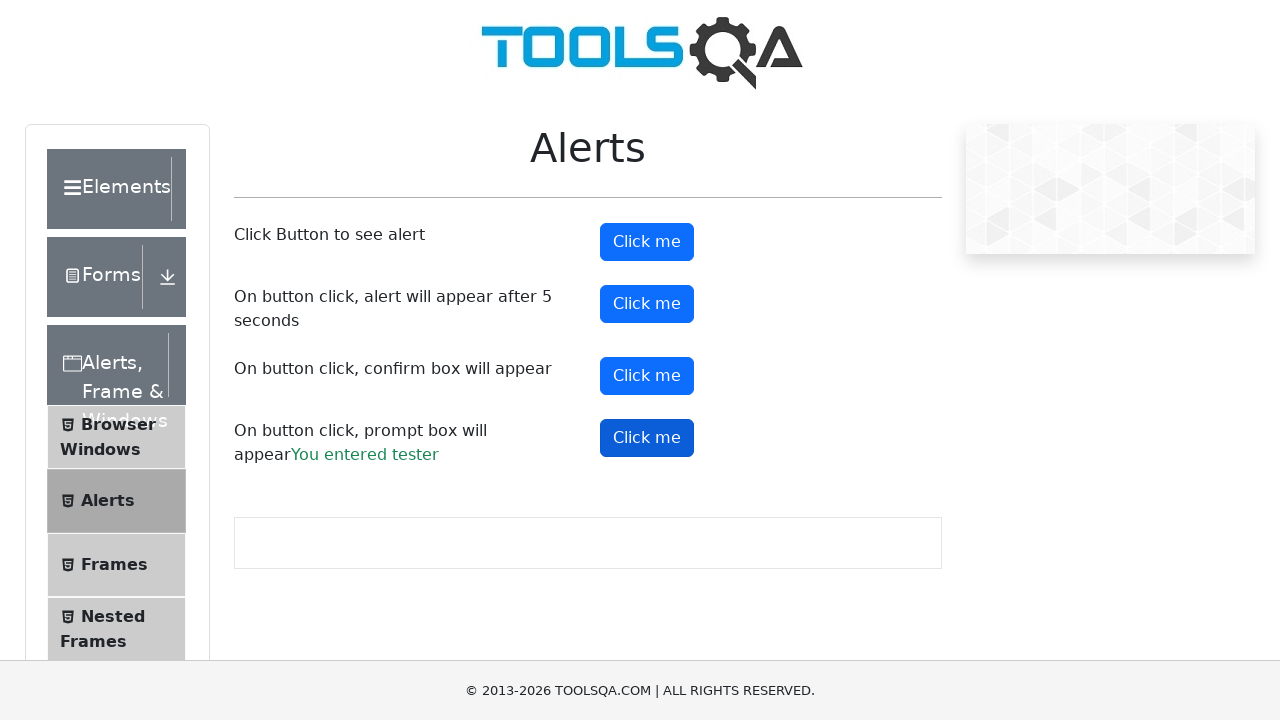

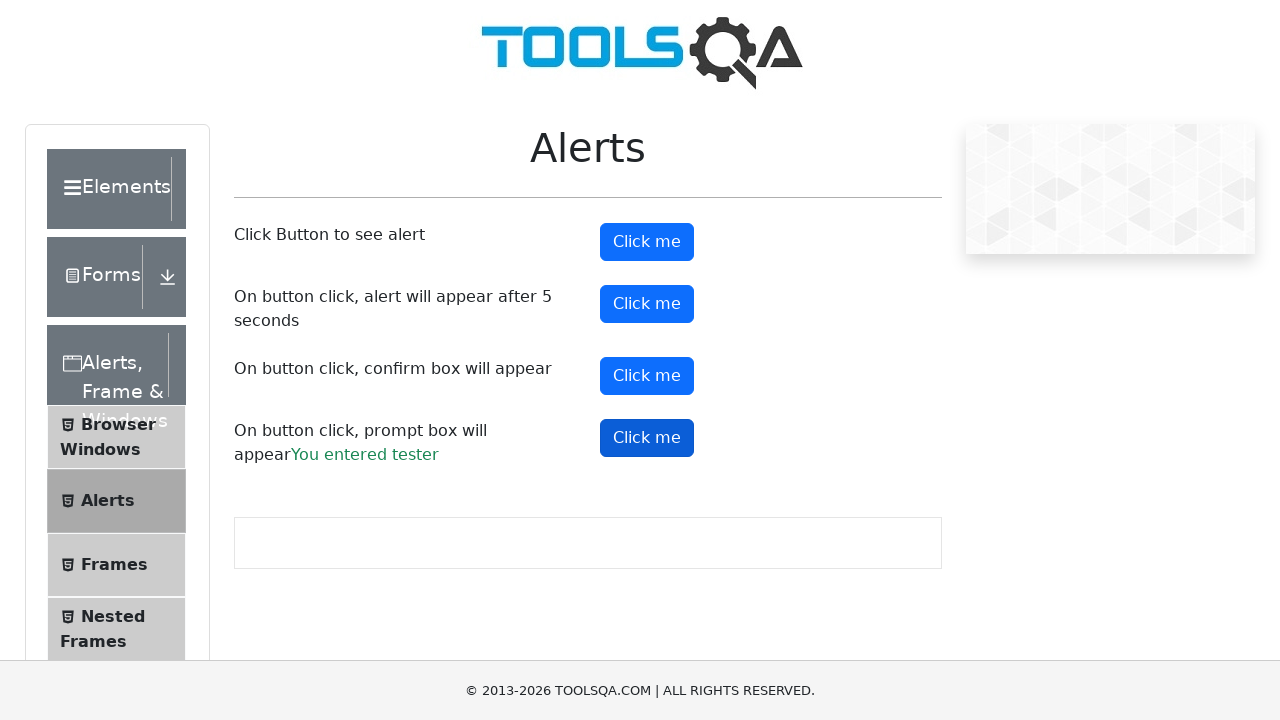